Verifies that the 'required' div element is displayed and contains the text "Requerido"

Starting URL: https://www.stg.openenglish.com/

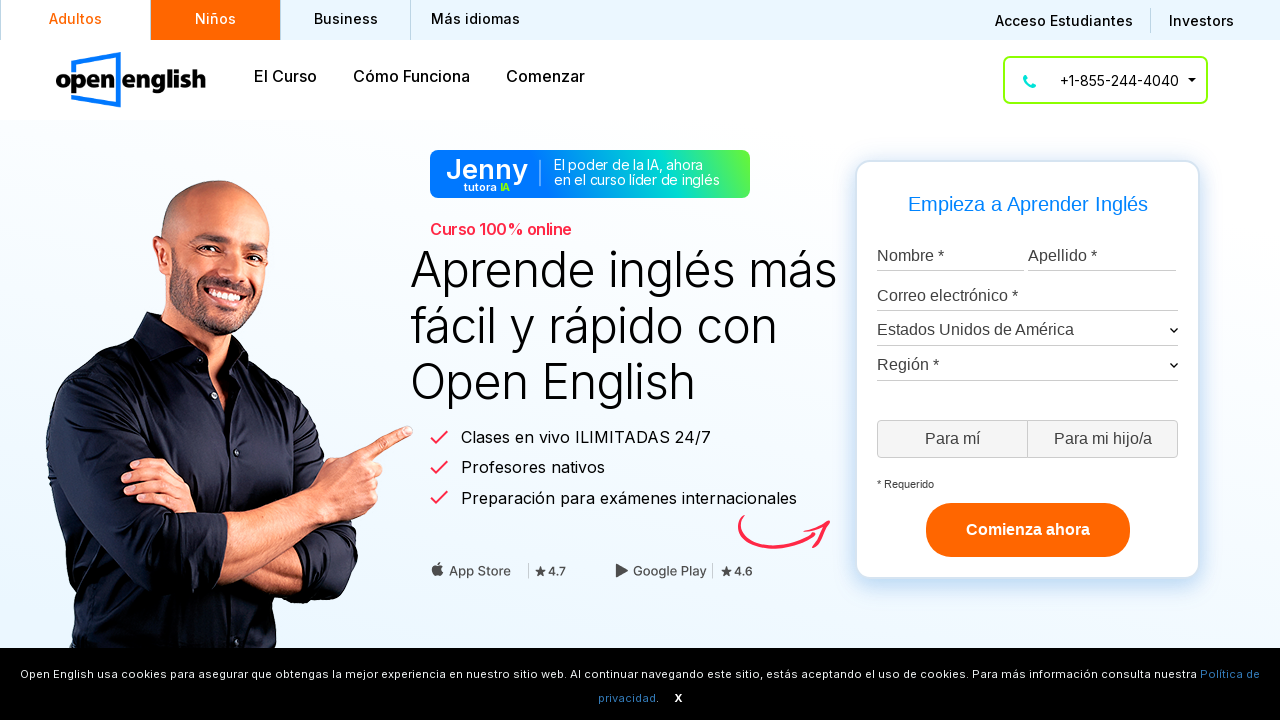

Located the required div element with id 'required-div'
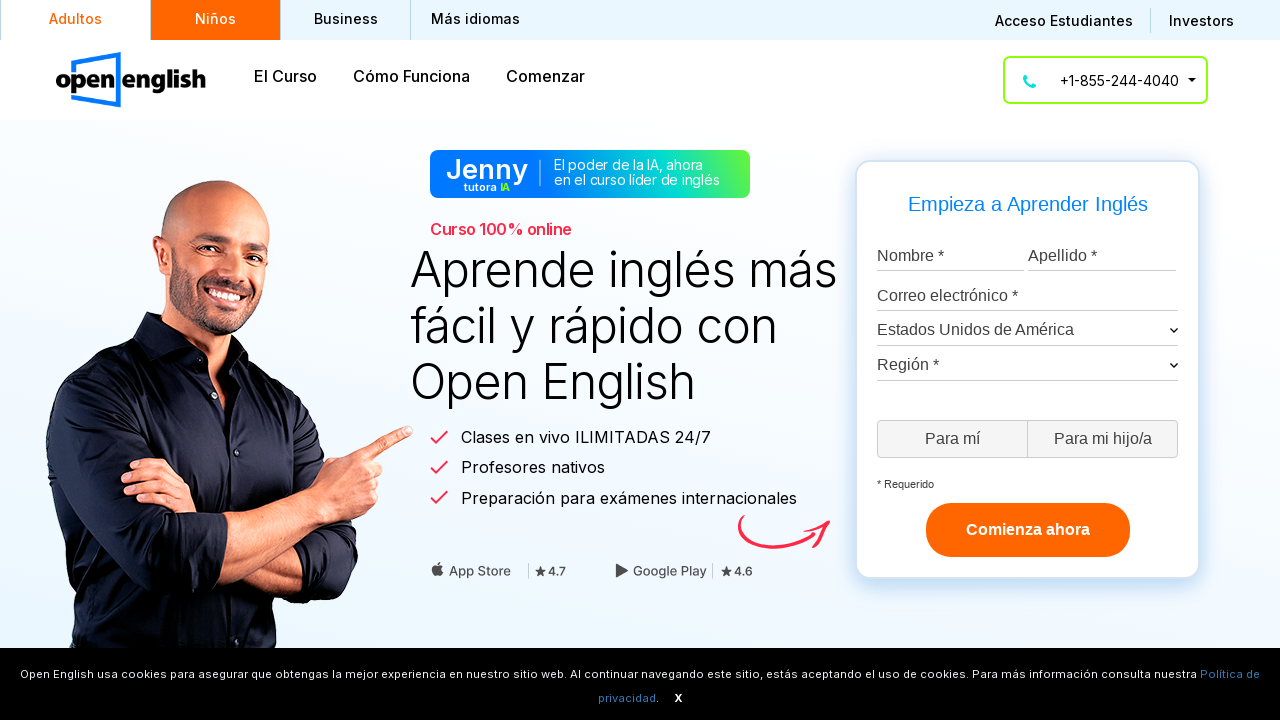

Required div element is now visible and ready
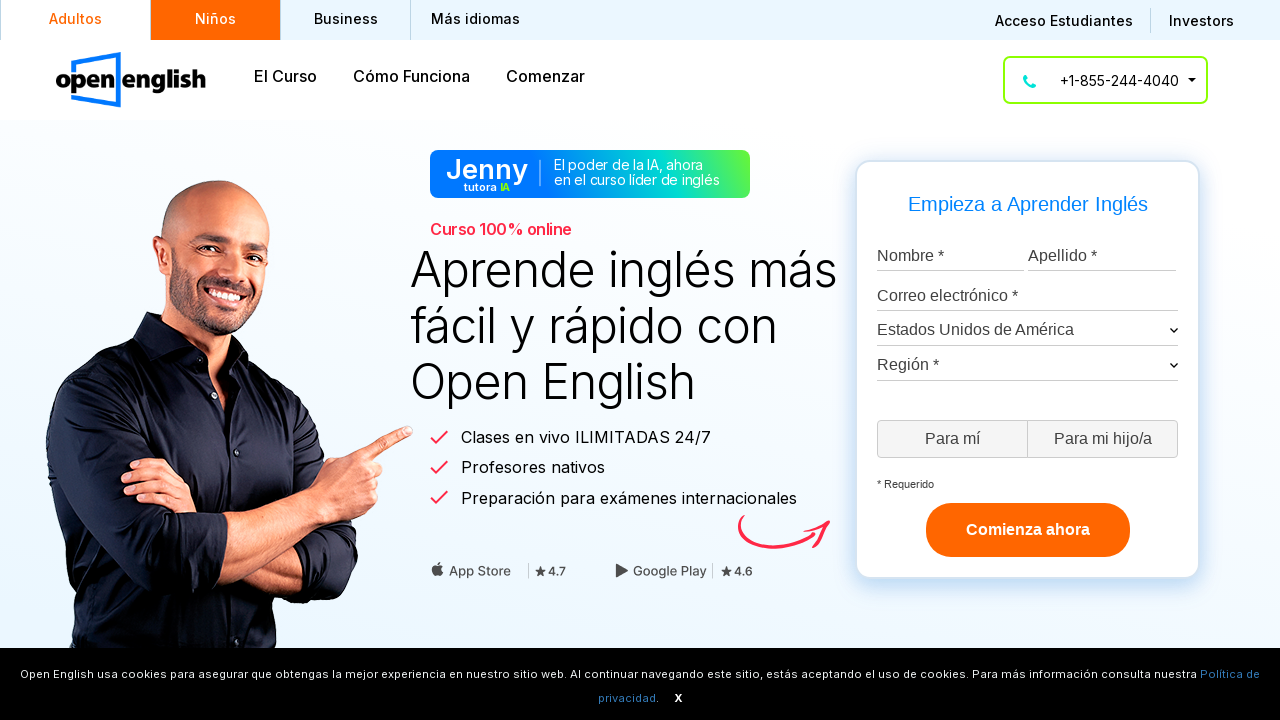

Verified that the required div contains text ending with 'Requerido'
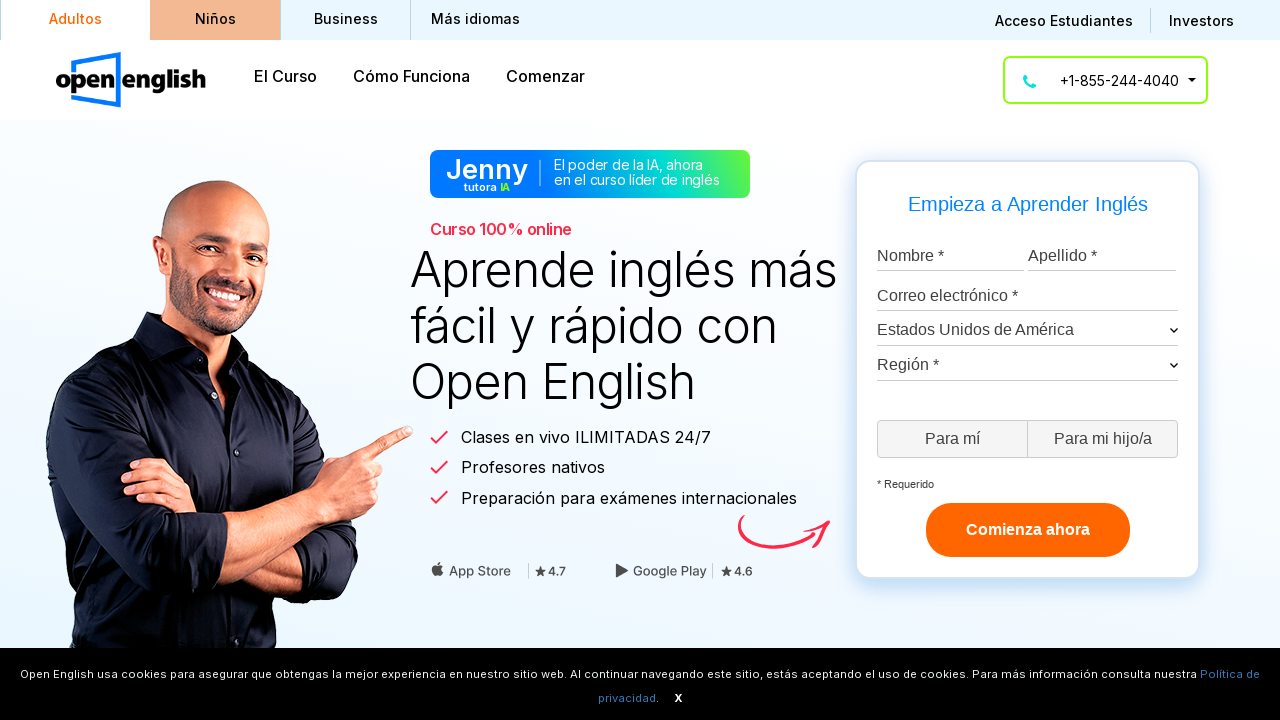

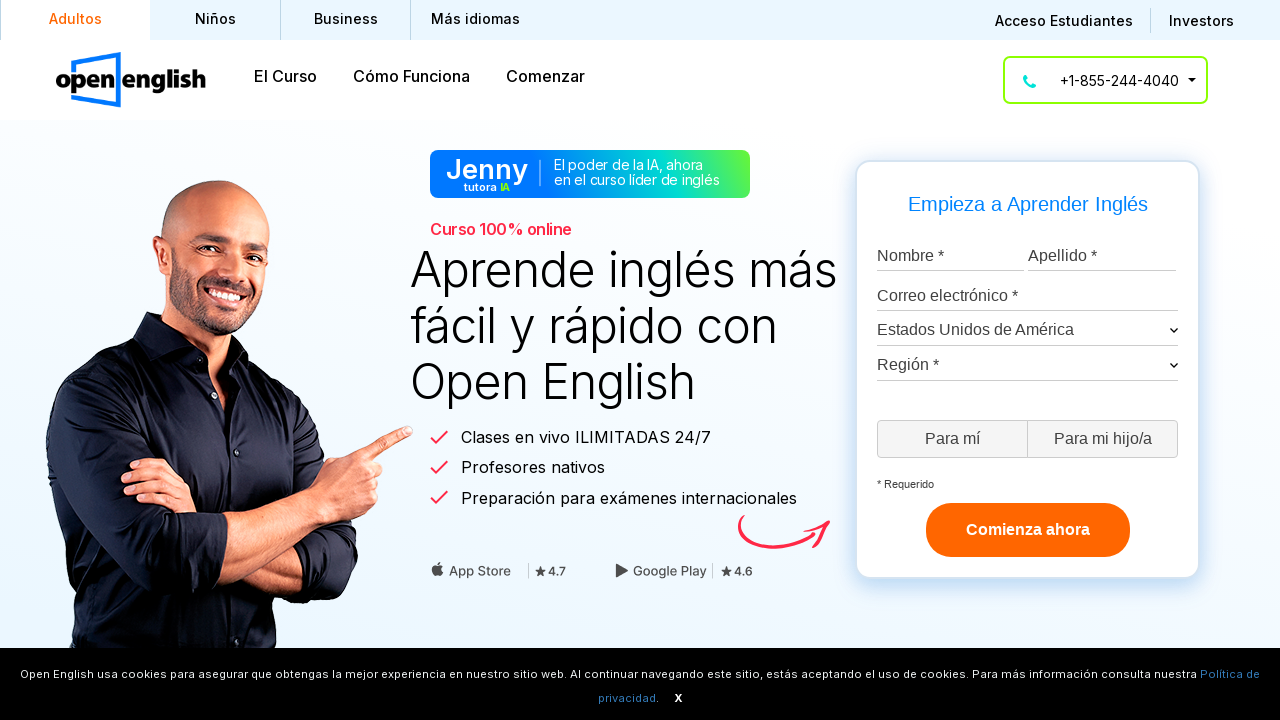